Navigates to a JavaScript-delayed quotes page, waits for dynamic content to load, and navigates through pagination by clicking the next page link.

Starting URL: https://quotes.toscrape.com/js-delayed/page/1/

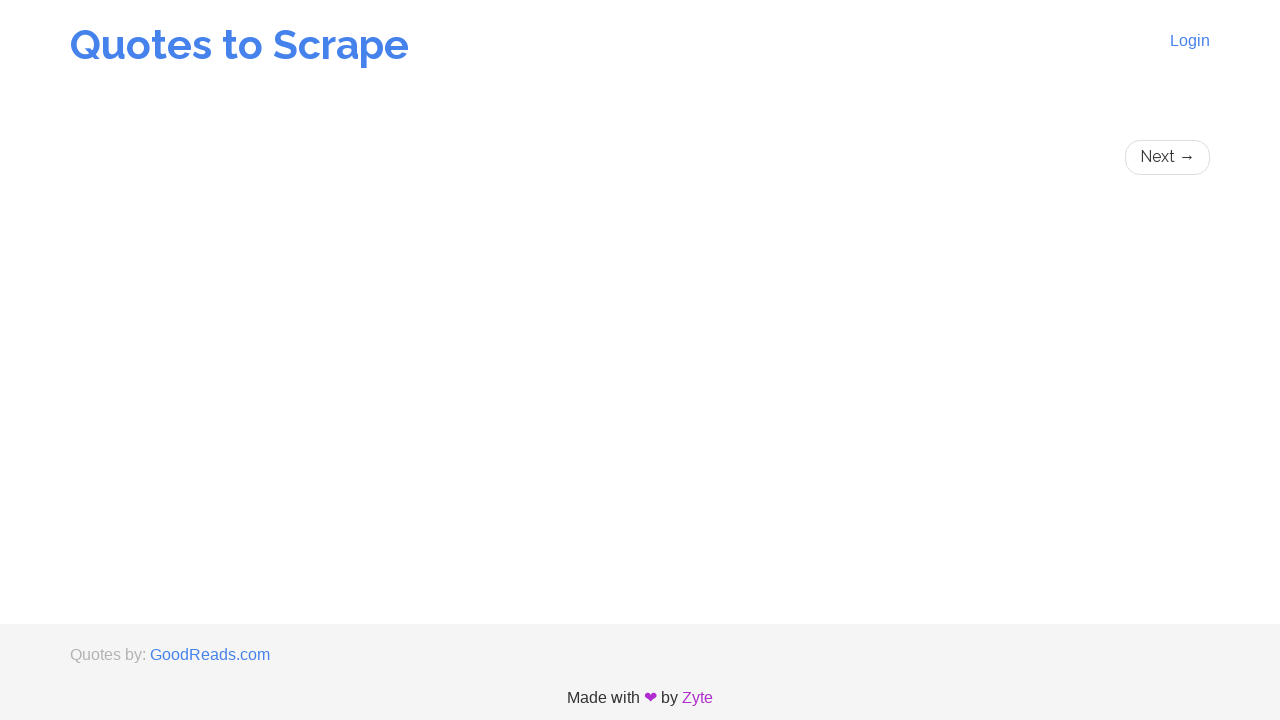

Waited for quotes to load on the page
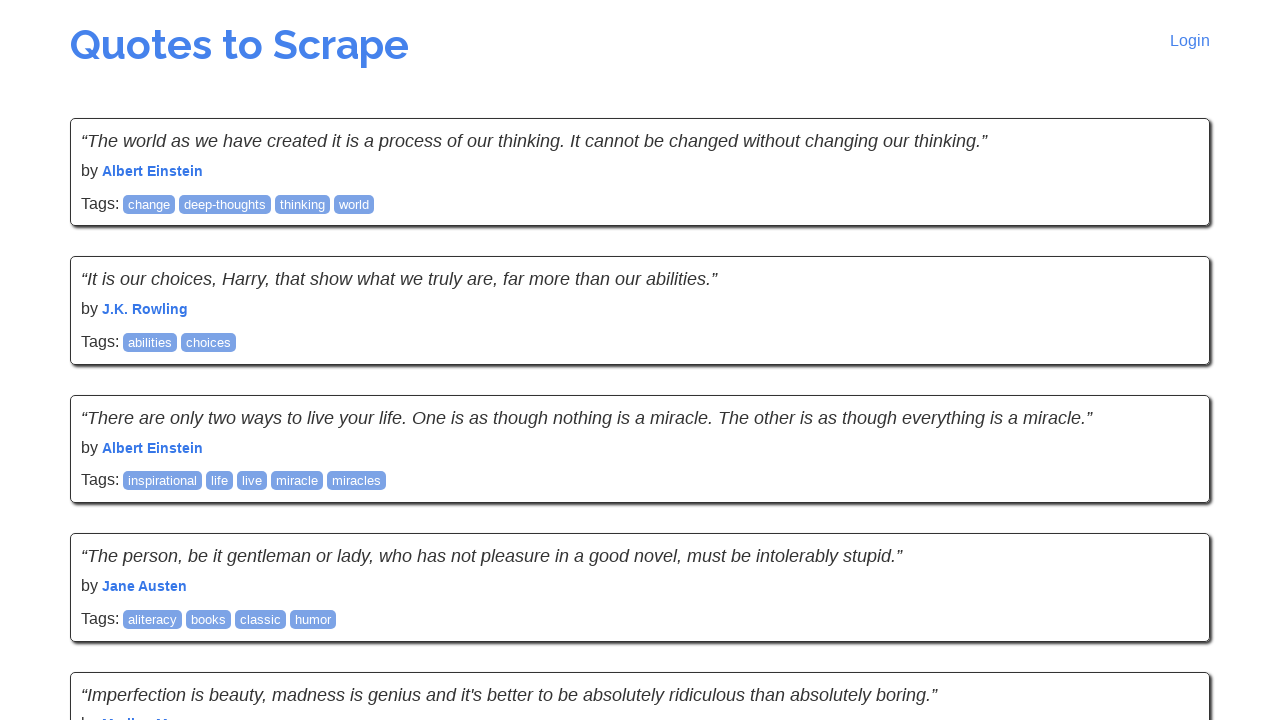

Verified quote text is visible
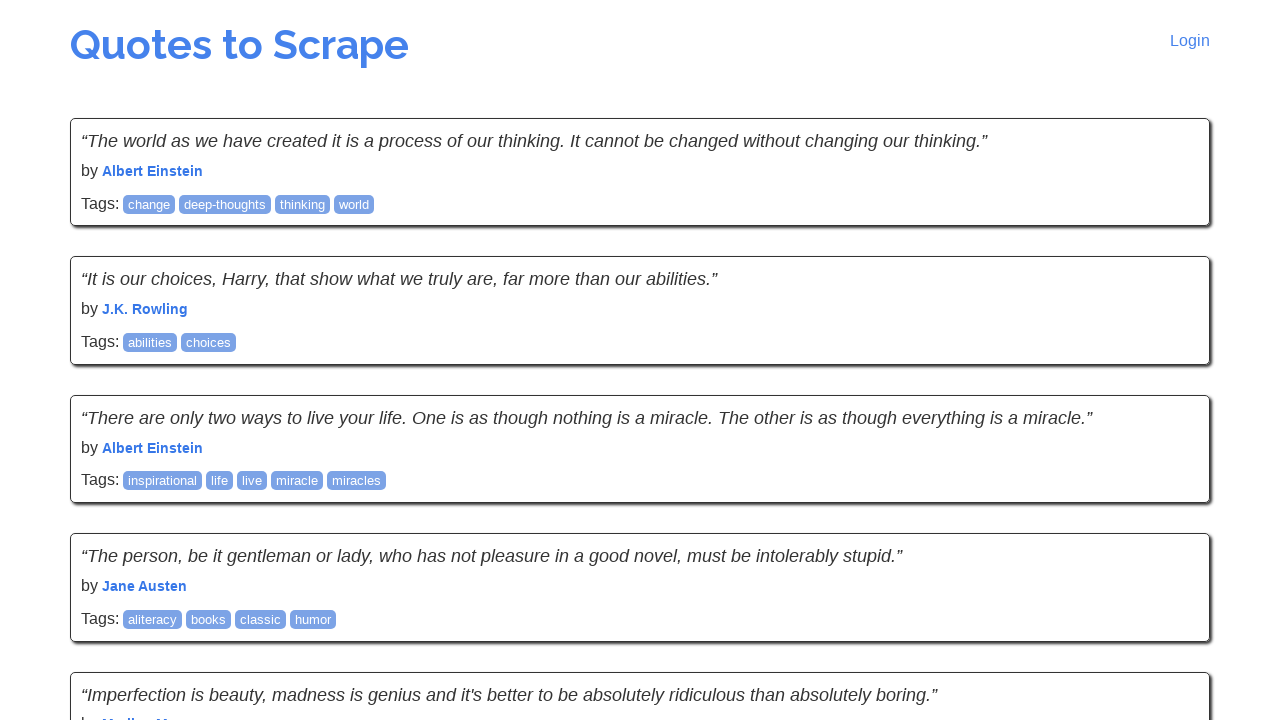

Verified quote author is visible
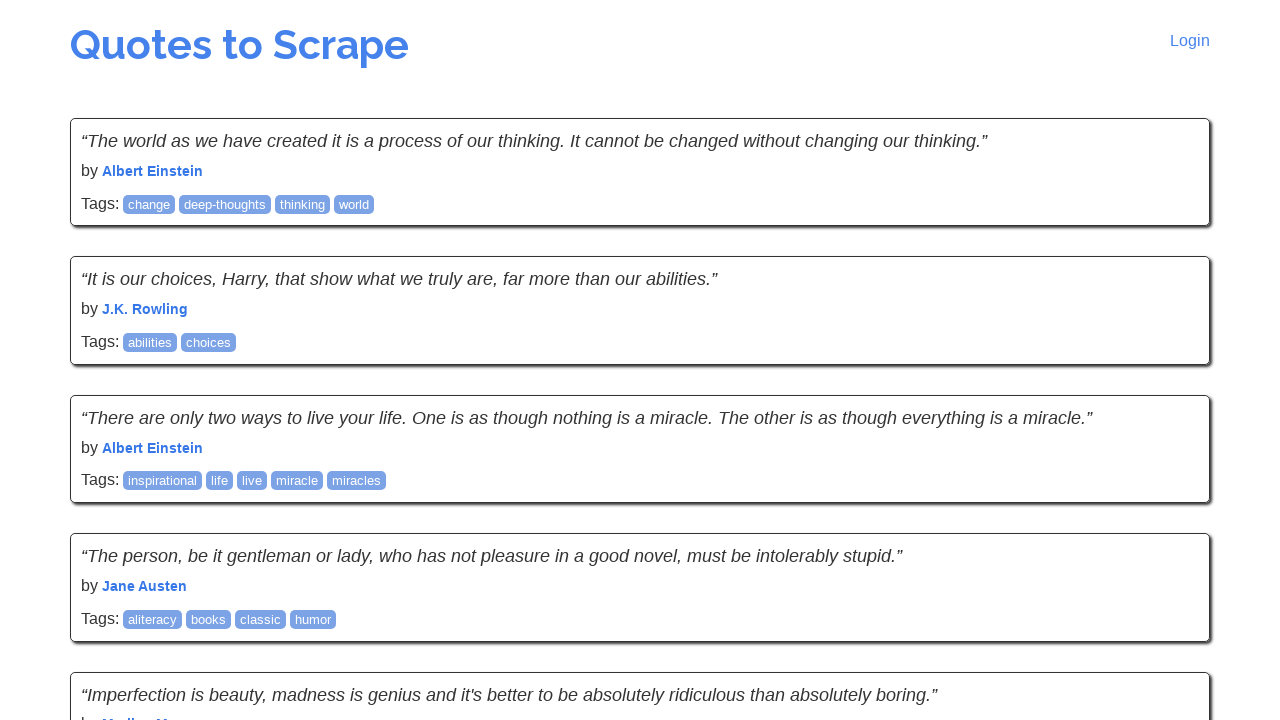

Clicked next page link to navigate to page 2 at (1168, 541) on .next a
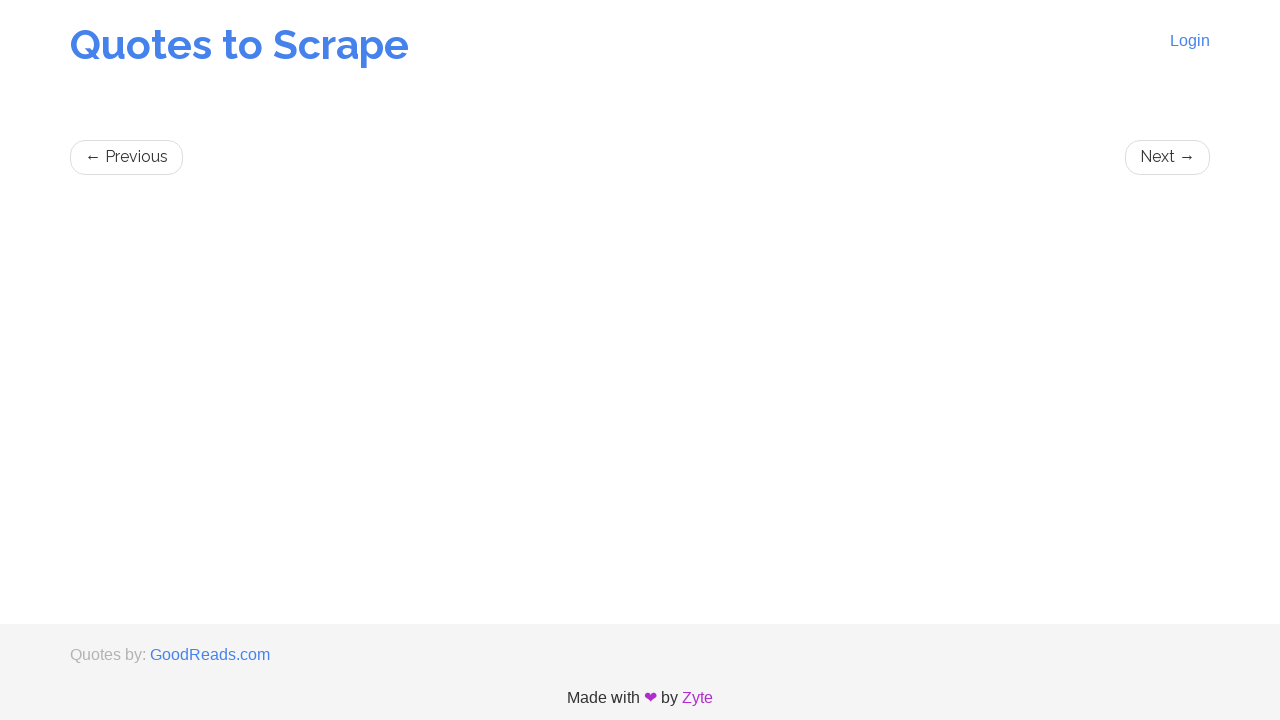

Waited for quotes to load on page 2
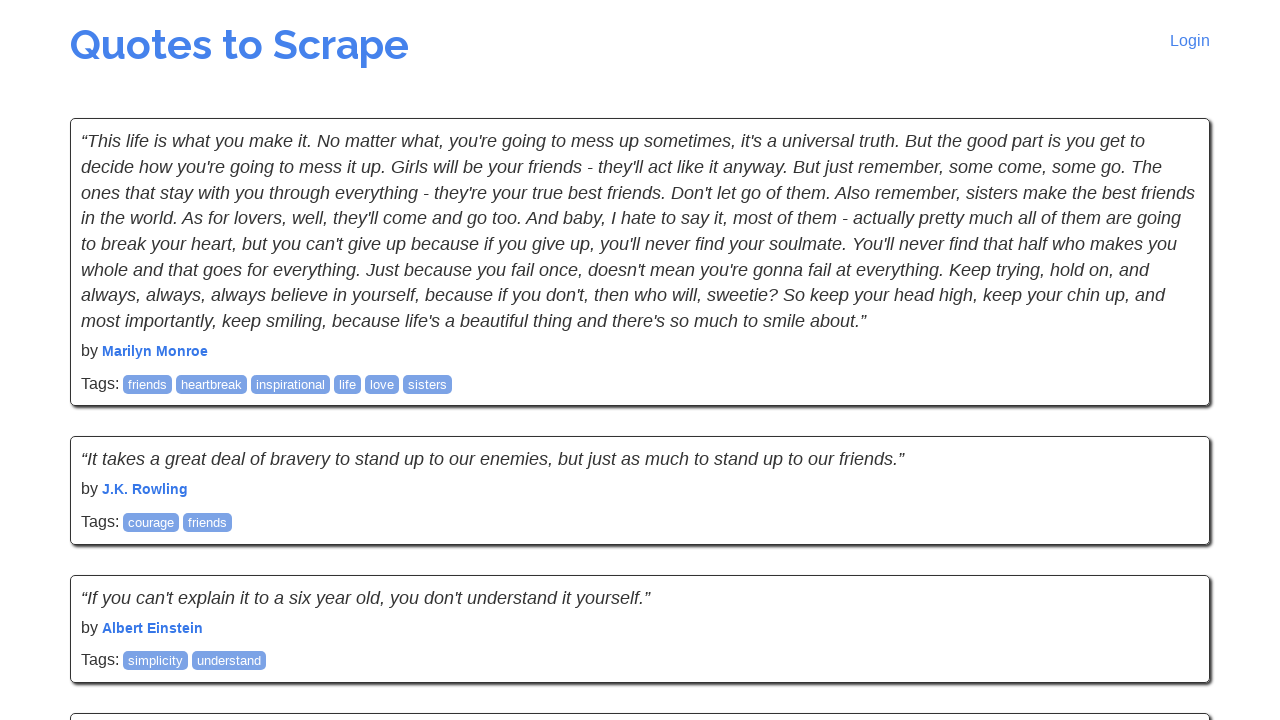

Clicked next page link to navigate to page 3 at (1168, 542) on .next a
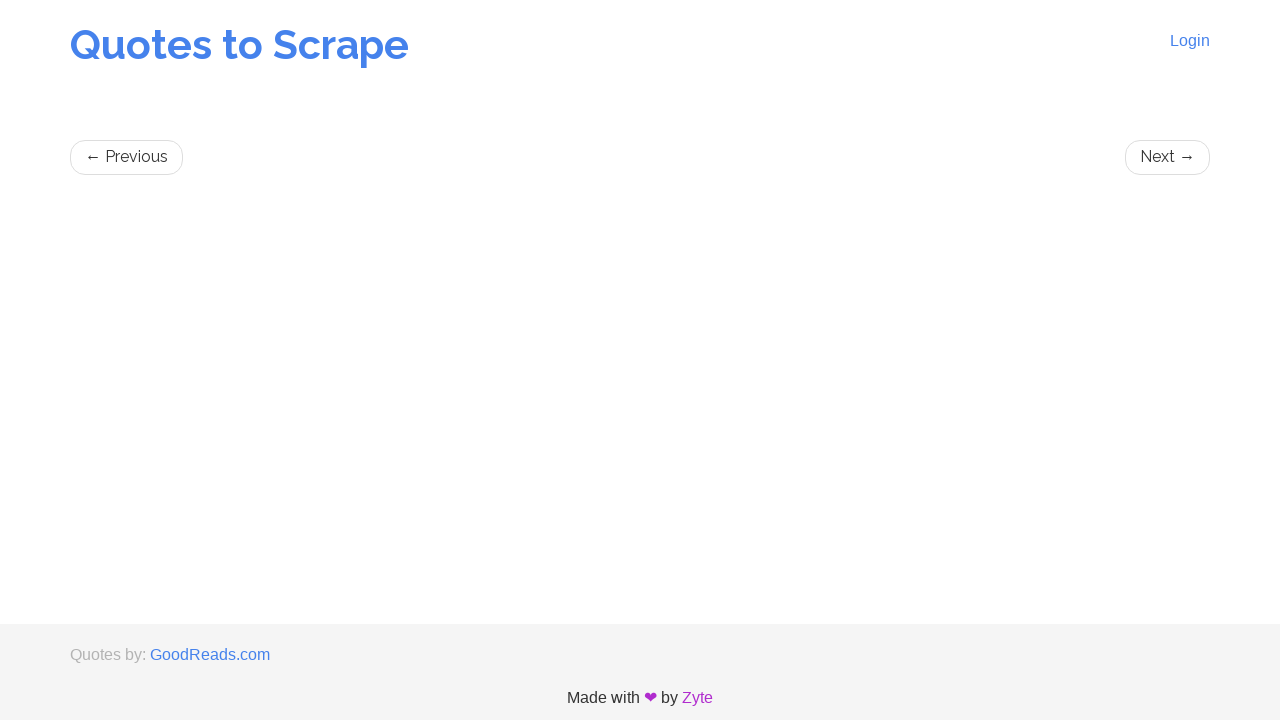

Waited for quotes to load on page 3
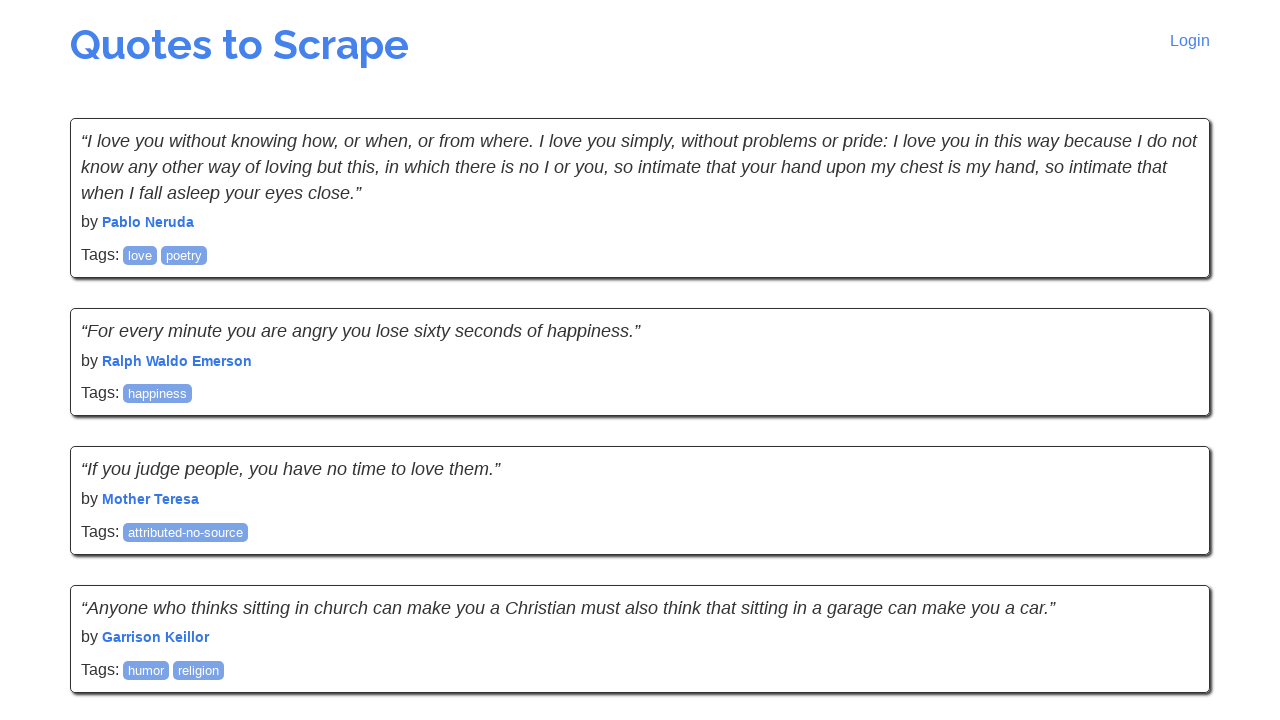

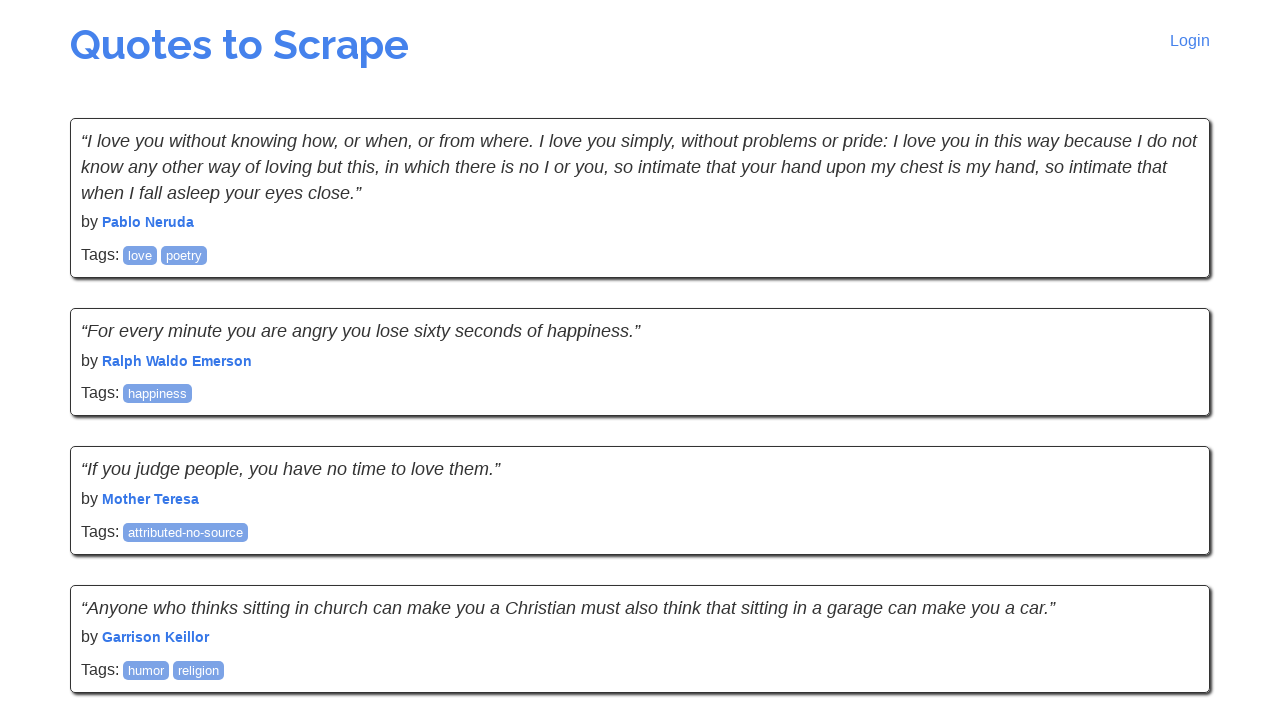